Tests car search functionality on icarros.com.br by entering a car model in the search field and submitting the search form, then waiting for search results to load.

Starting URL: https://www.icarros.com.br/principal/index.jsp

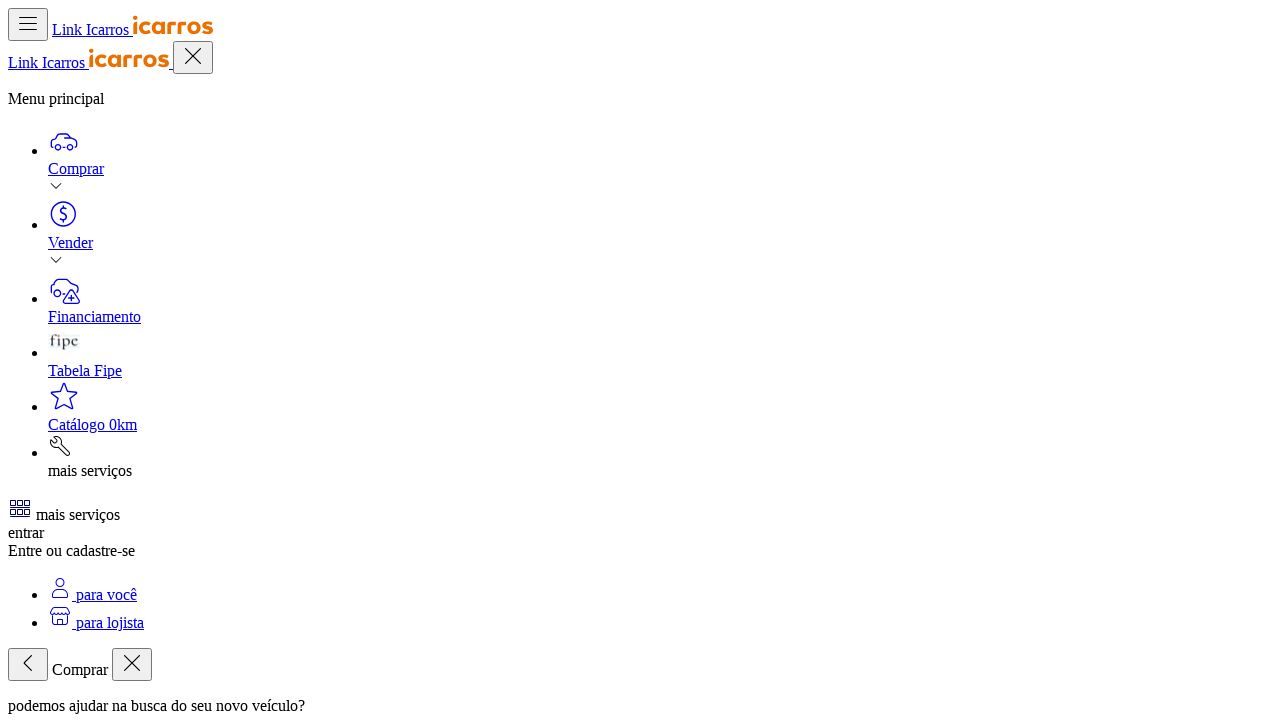

Waited for model search input field to be present
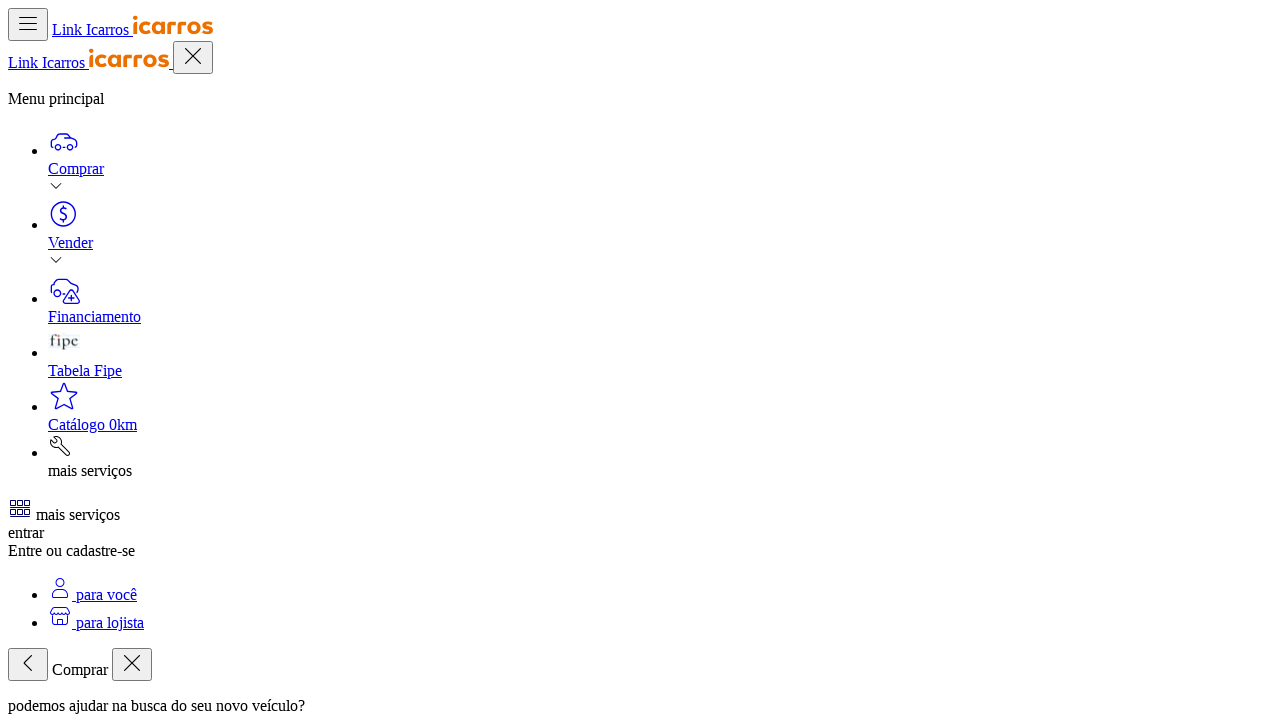

Filled model search field with 'Civic' on //*[@id="modelo"]
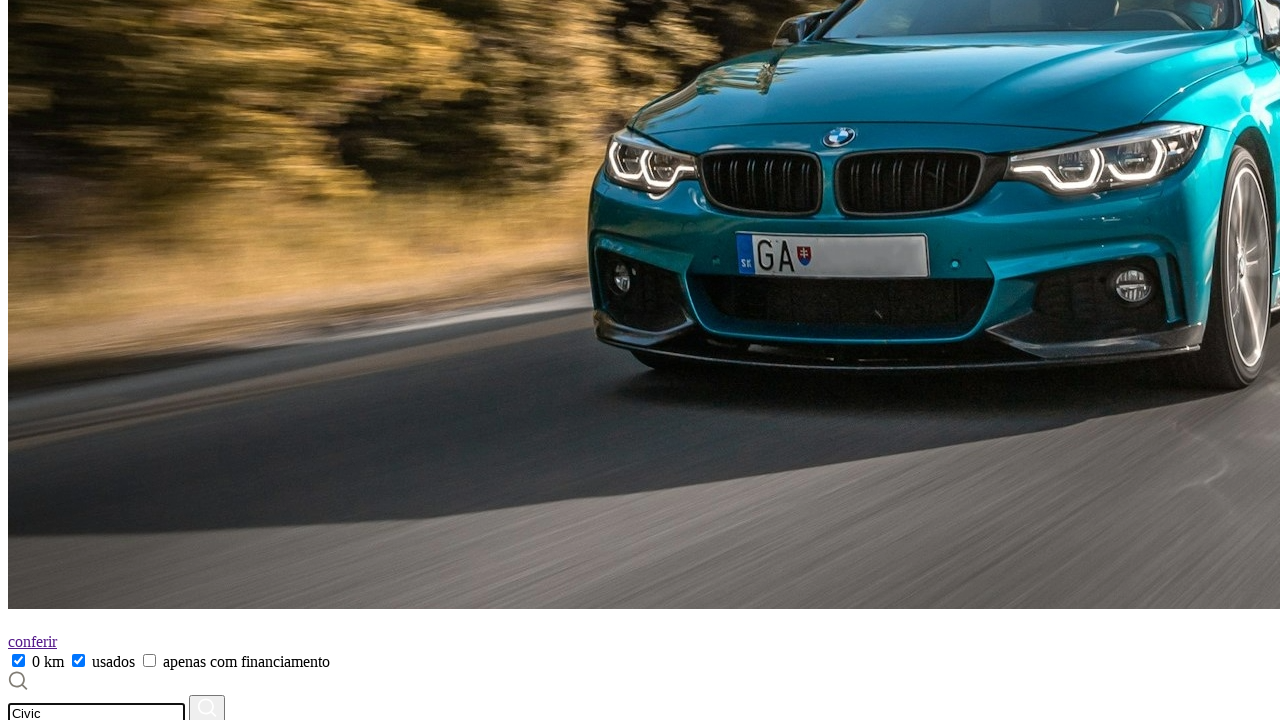

Clicked the search button to submit the form at (207, 706) on xpath=//*[@id="buscaForm"]/div[2]/button
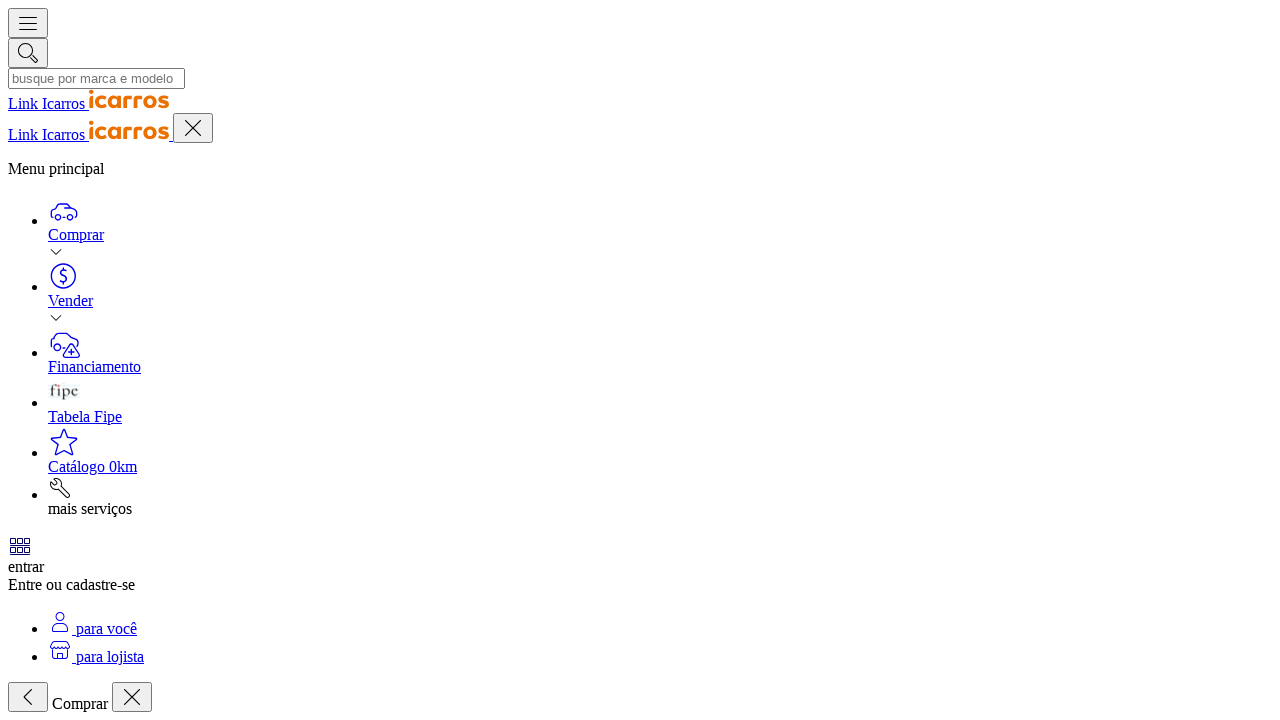

Search results loaded successfully
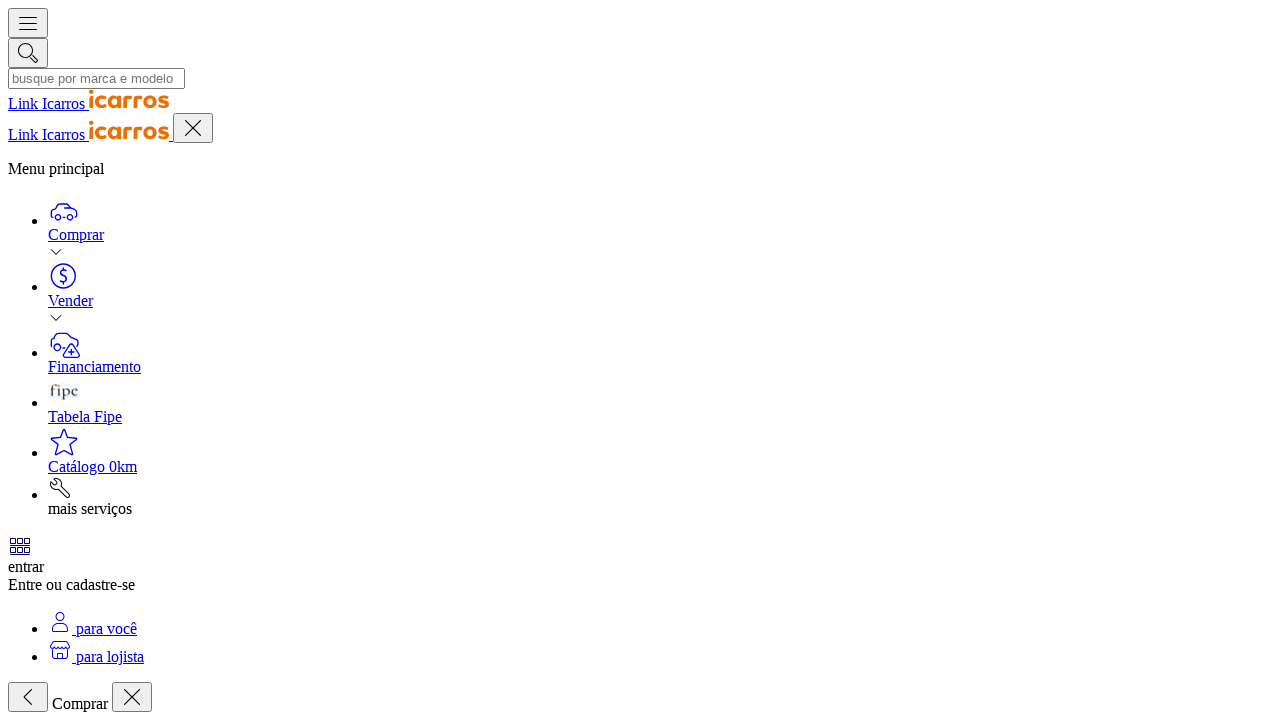

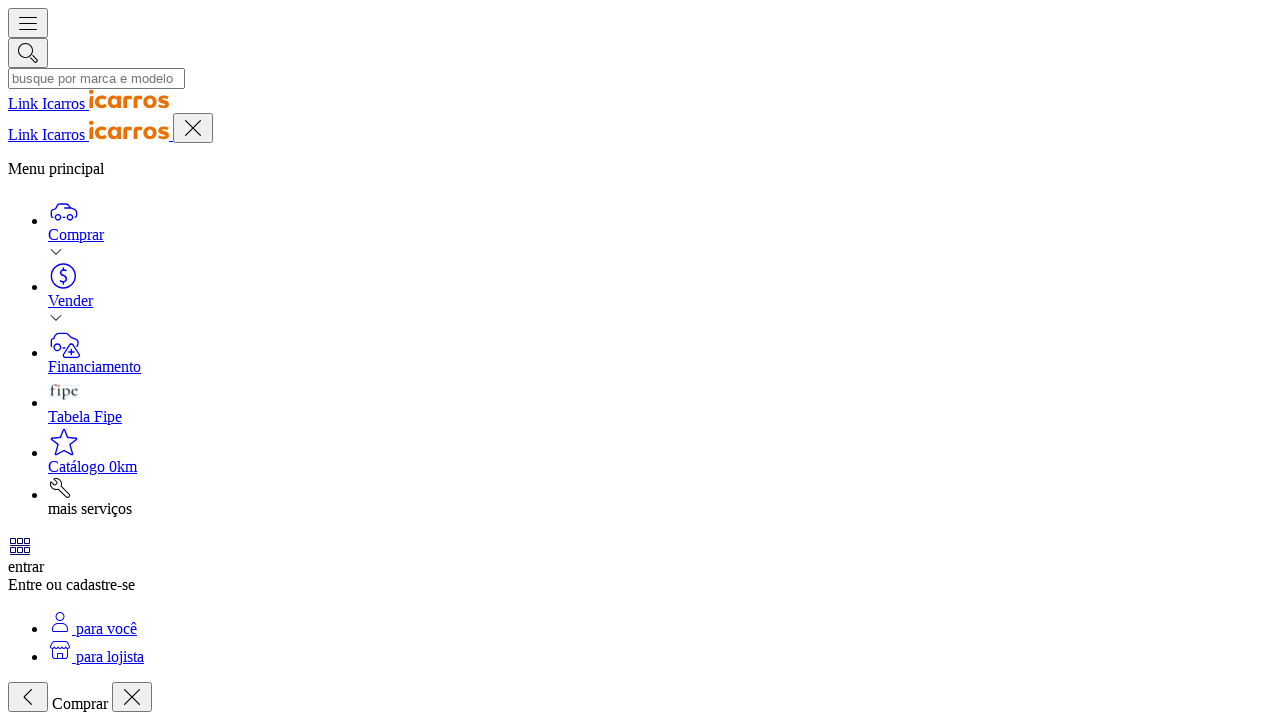